Tests form interaction by extracting a value from an image element's attribute, calculating a mathematical result, filling it into a text field, selecting a checkbox and radio button, then submitting the form.

Starting URL: http://suninjuly.github.io/get_attribute.html

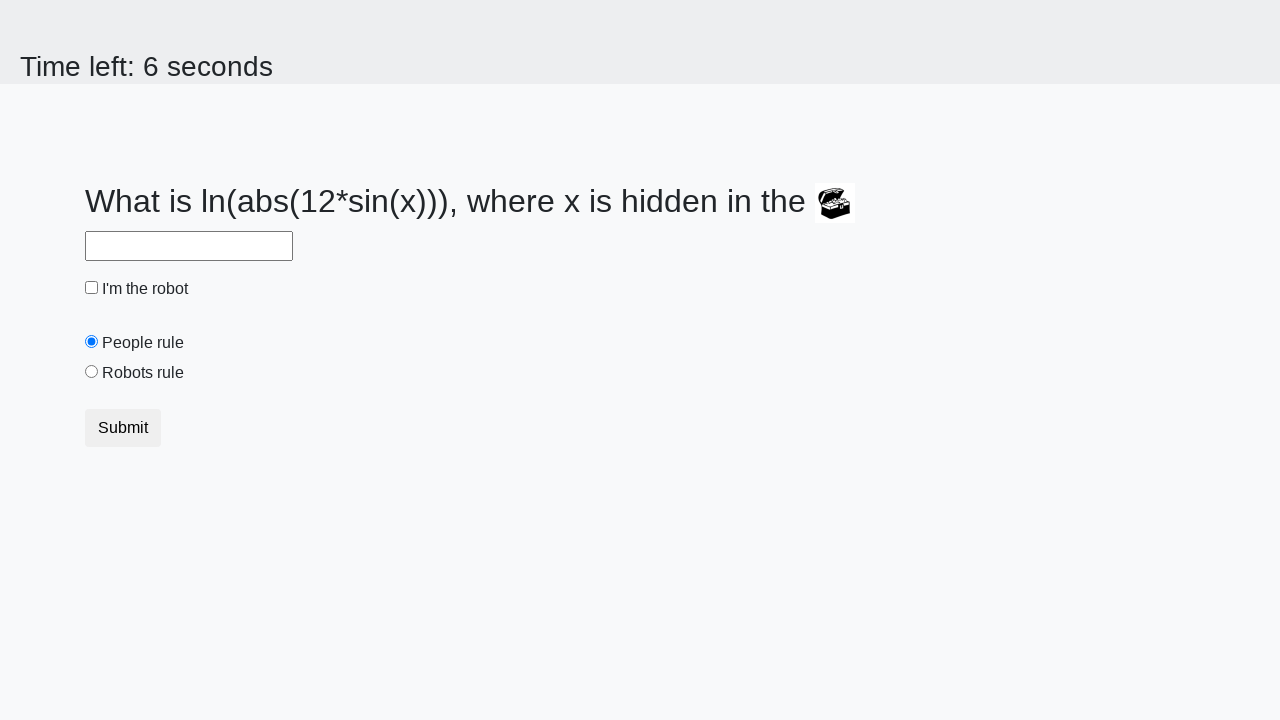

Navigated to form page
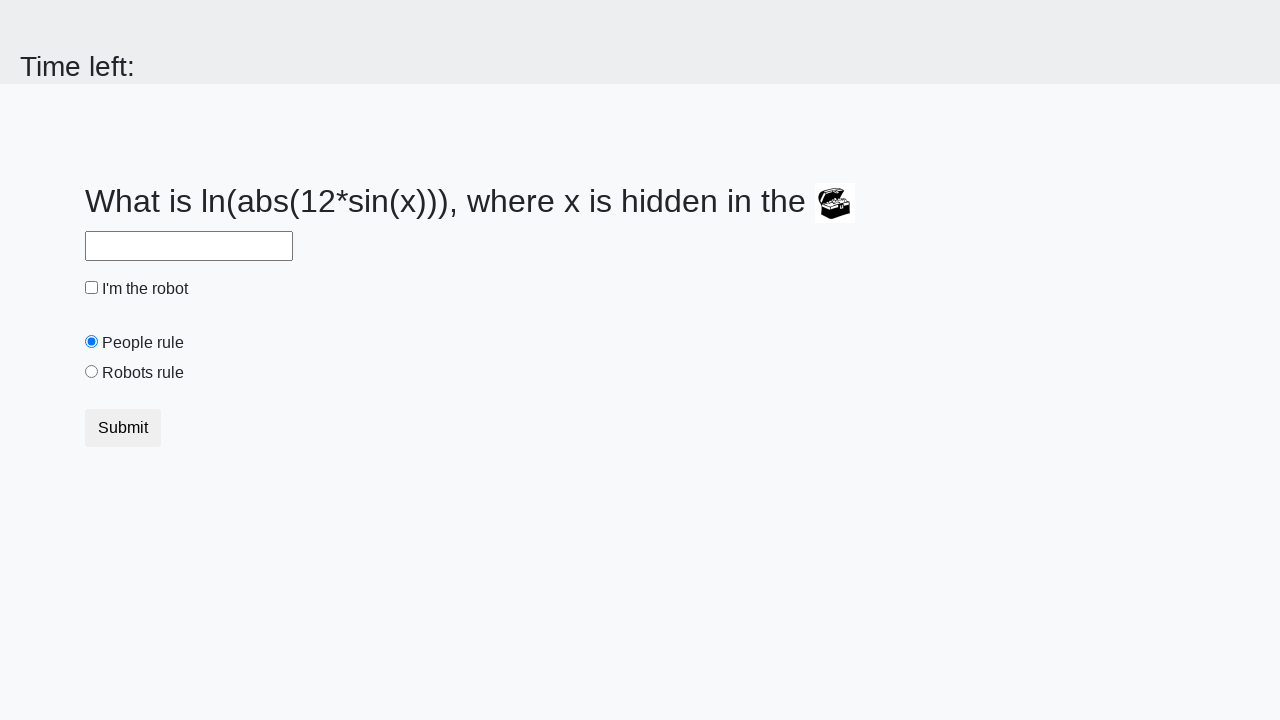

Located treasure image element
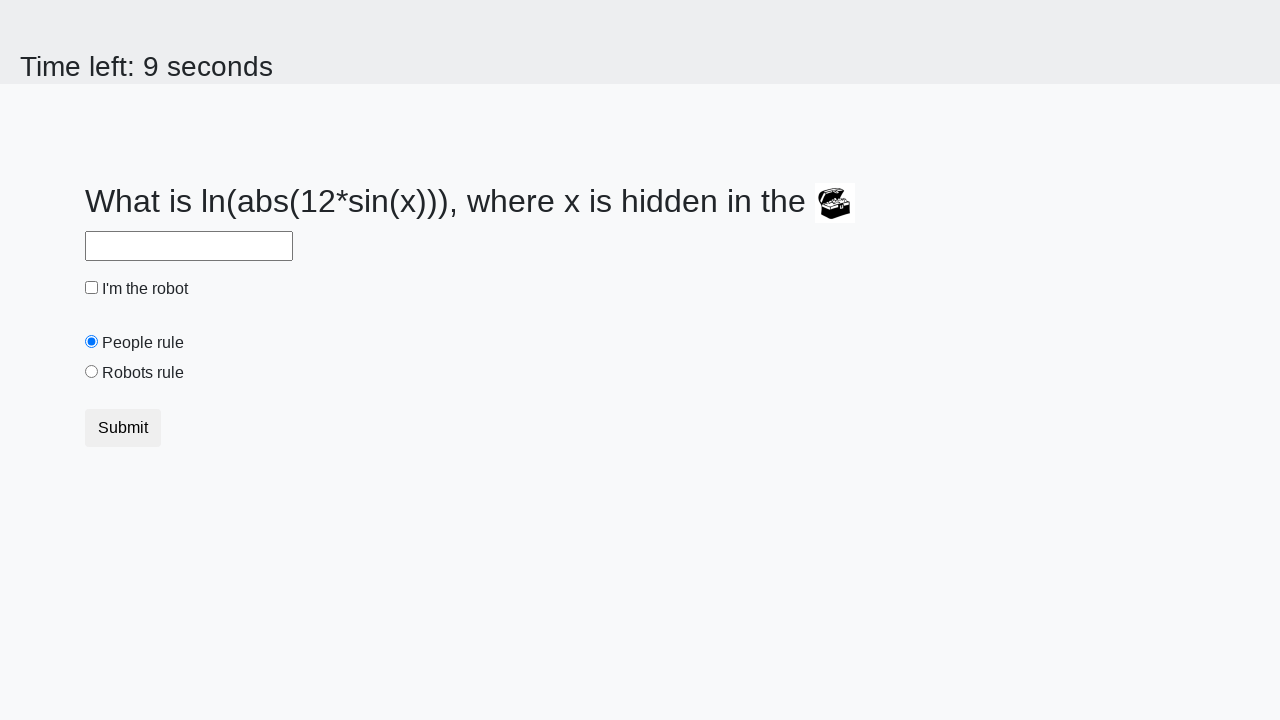

Extracted valuex attribute: 689
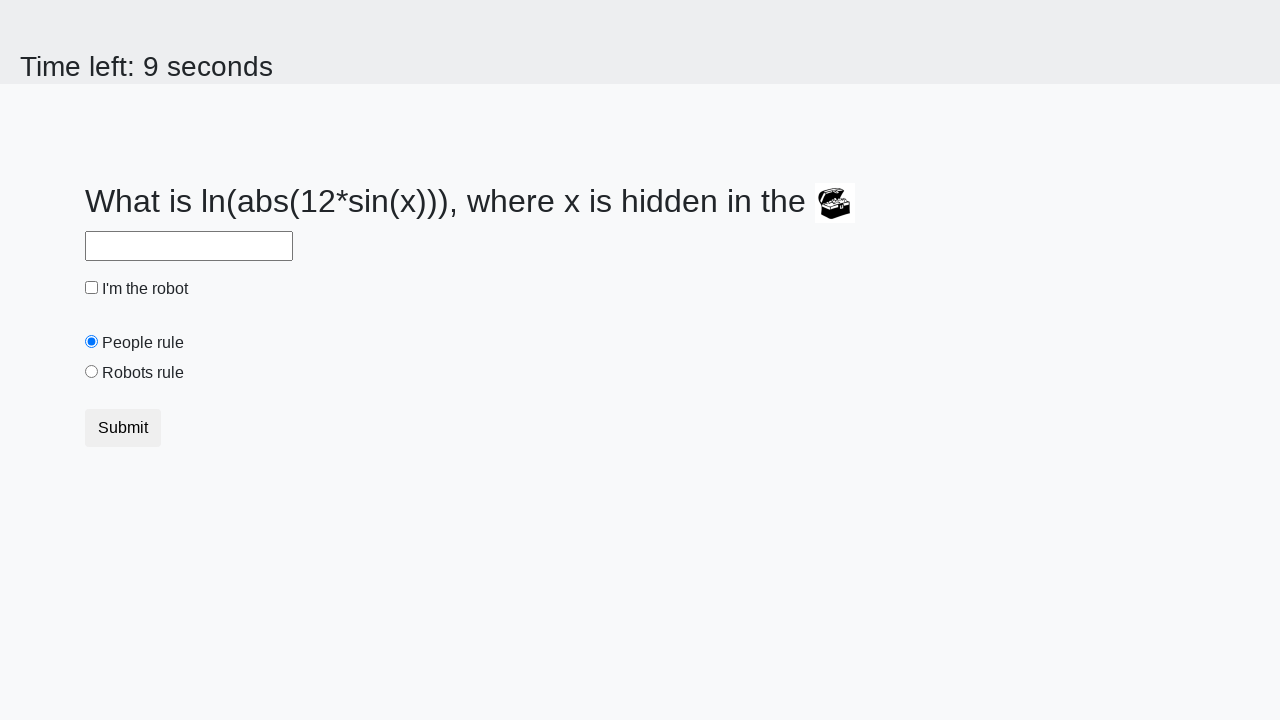

Calculated result using formula: 2.3066033994610695
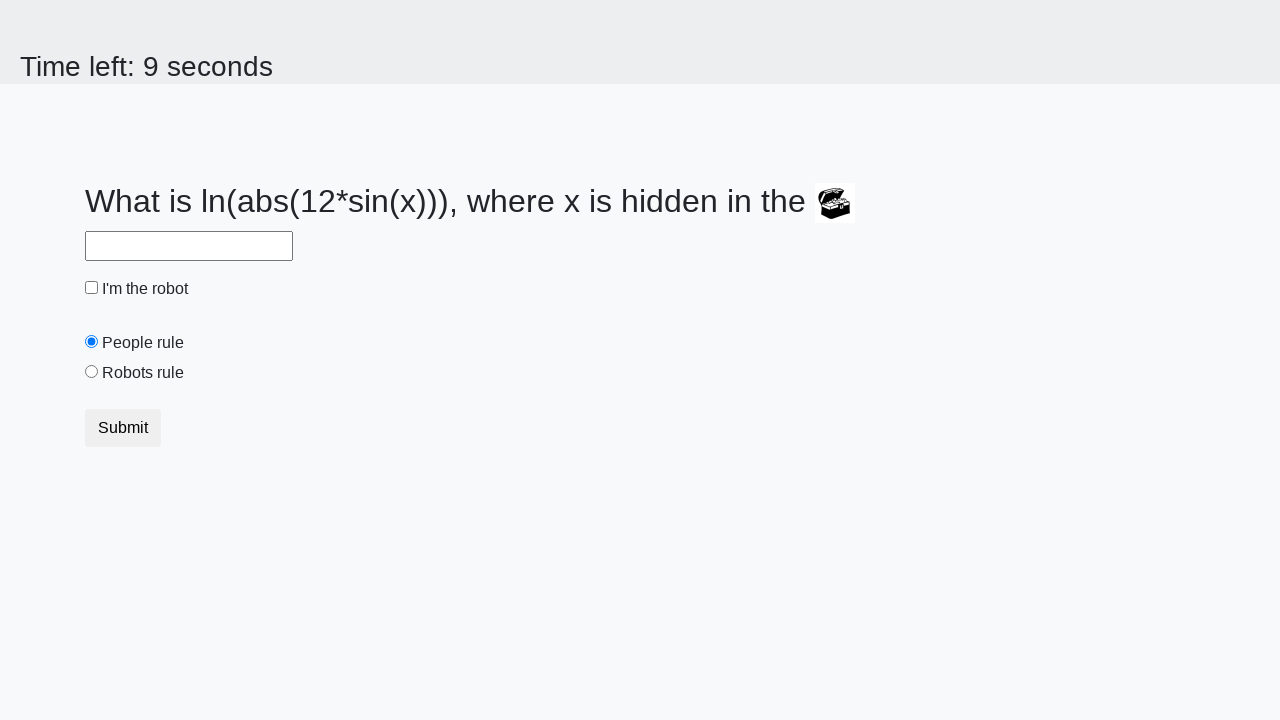

Filled answer field with calculated value: 2.3066033994610695 on #answer
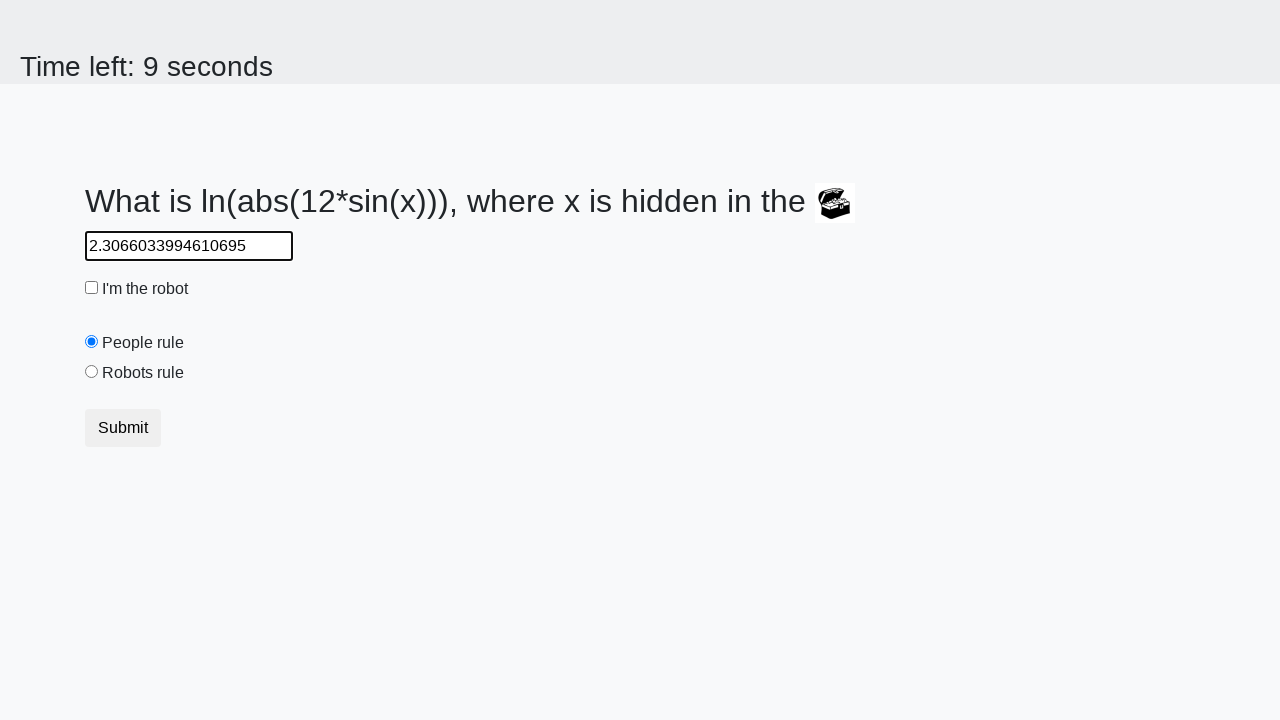

Checked 'I'm the robot' checkbox at (92, 288) on #robotCheckbox
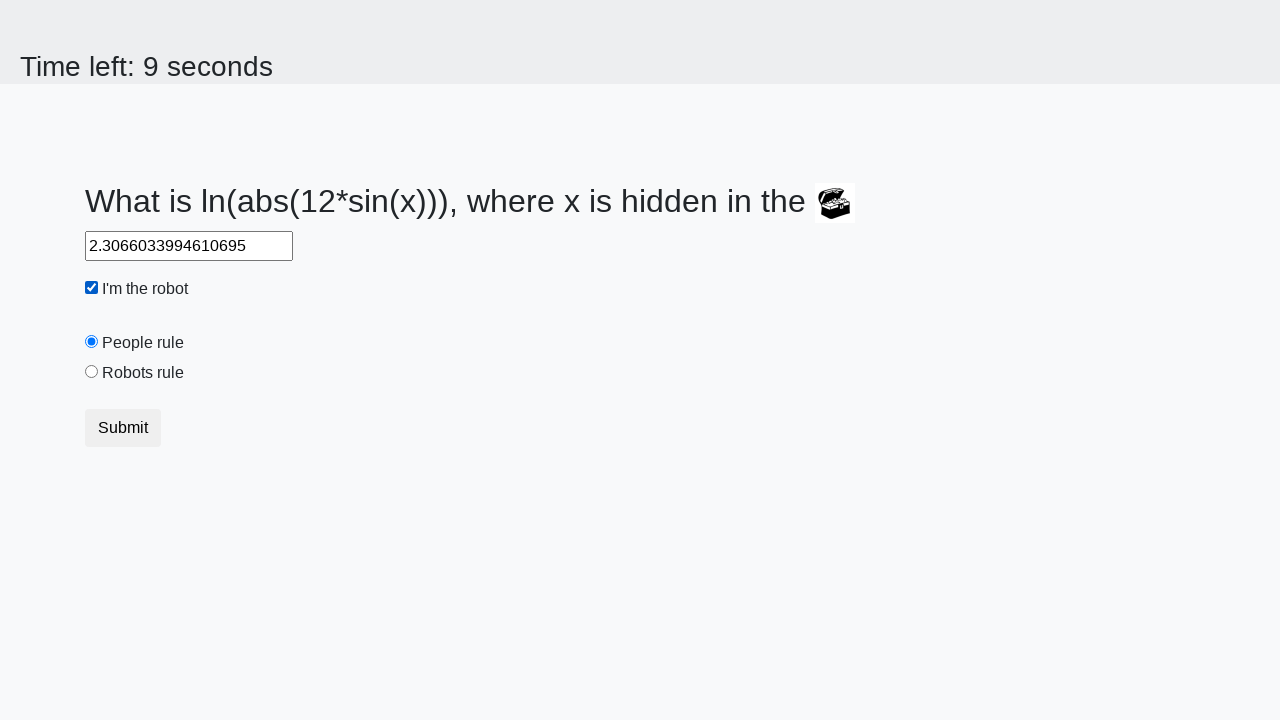

Selected 'Robots rule!' radio button at (92, 372) on #robotsRule
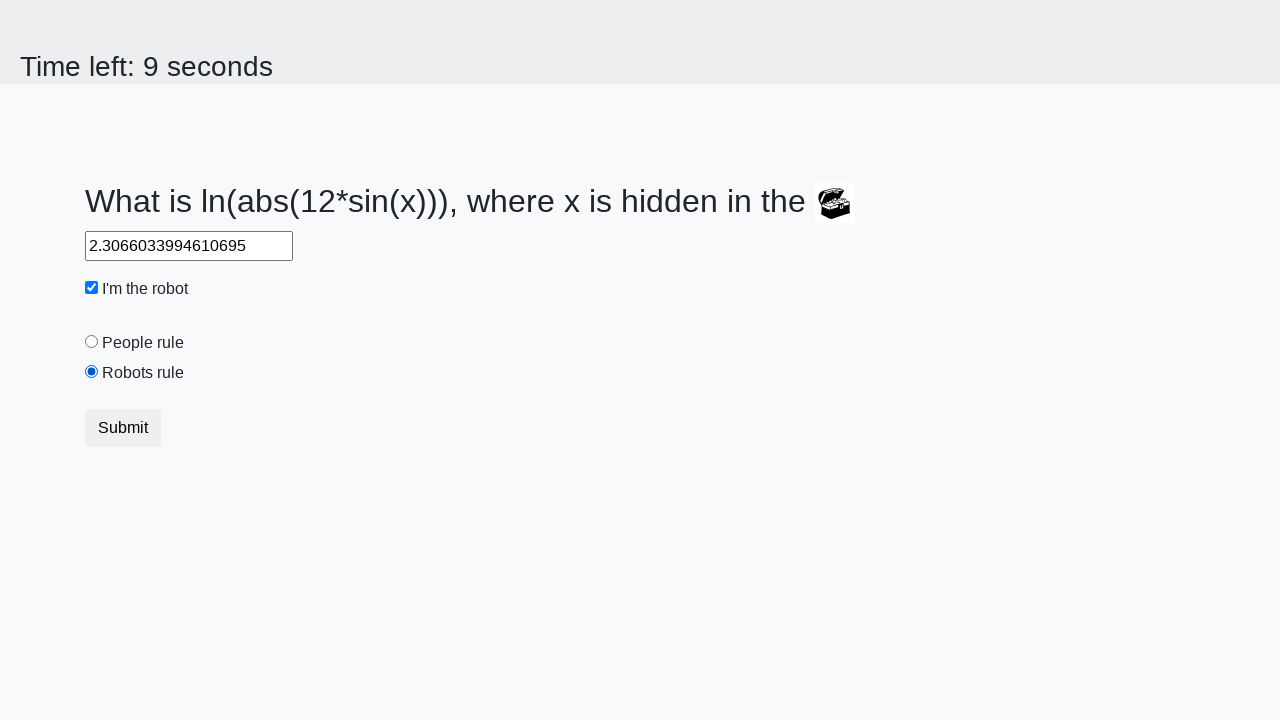

Clicked Submit button to submit form at (123, 428) on button.btn
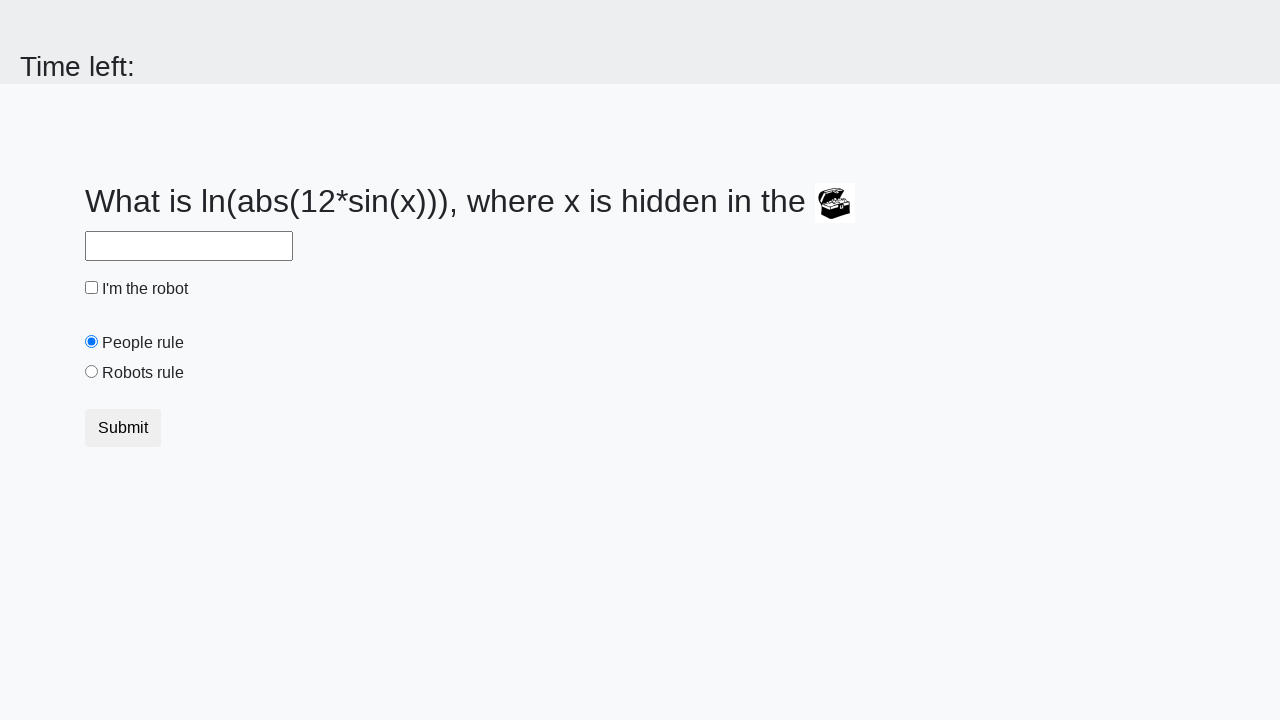

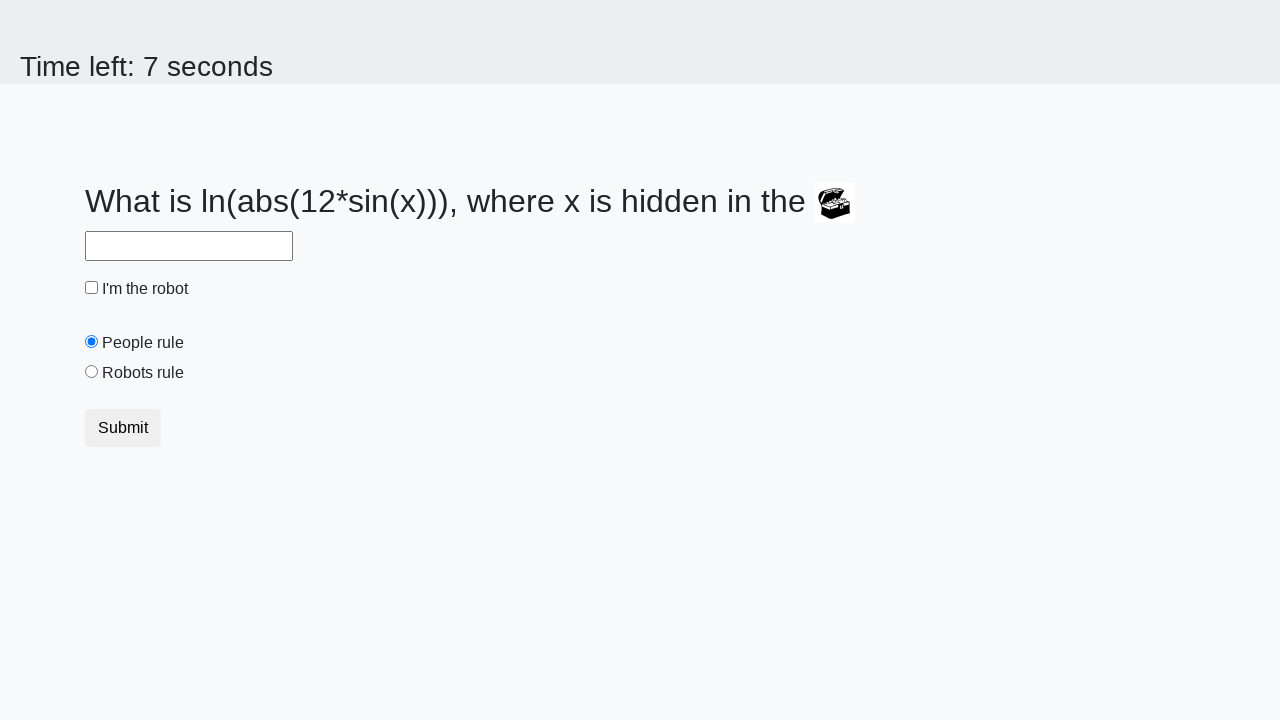